Tests that the Browse Languages page displays a table with correct headers (Language, Author, Date, Comments, Rate)

Starting URL: http://99-bottles-of-beer.net/lyrics.html

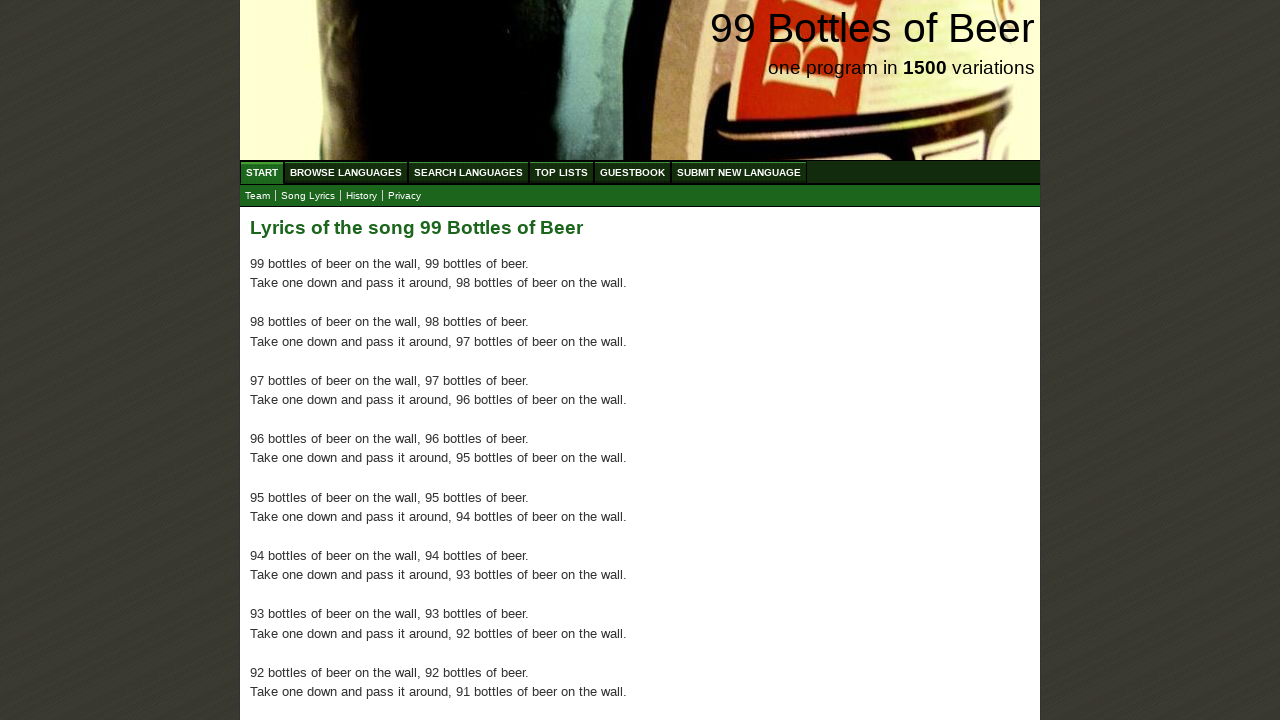

Clicked on Browse Languages menu link at (346, 172) on xpath=//ul[@id='menu']/li/a[@href='/abc.html']
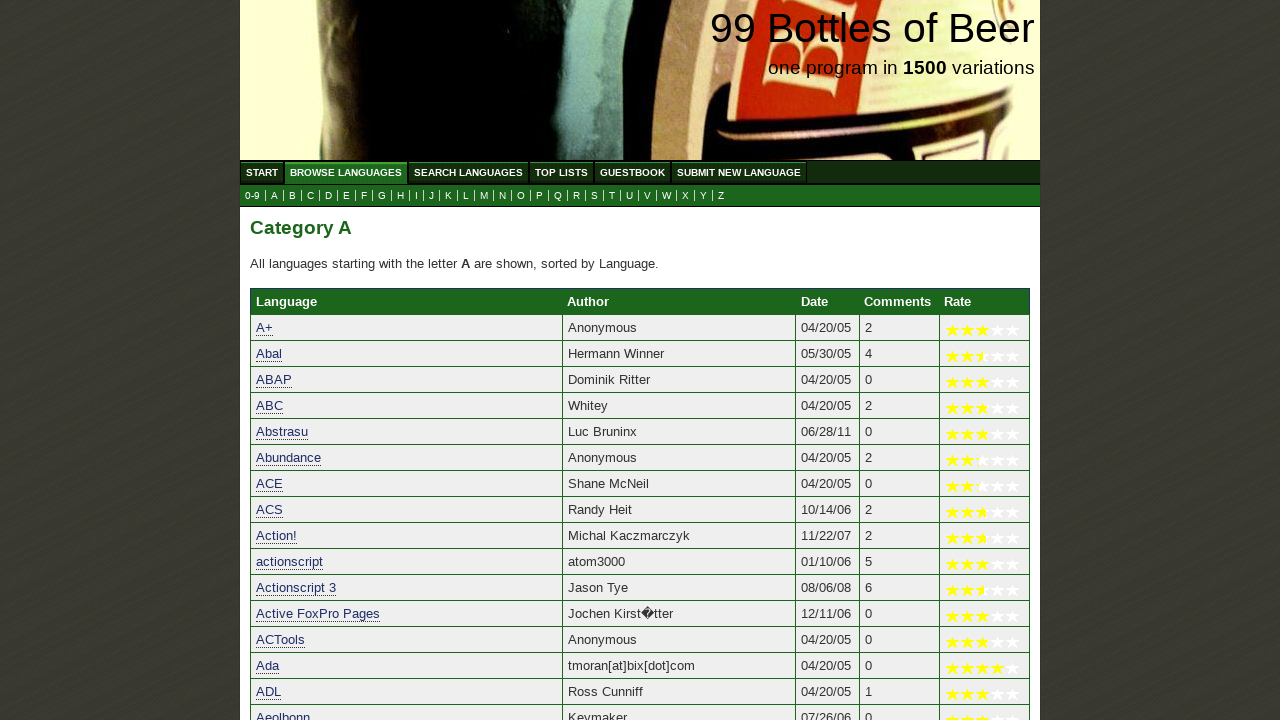

Table headers loaded on Browse Languages page
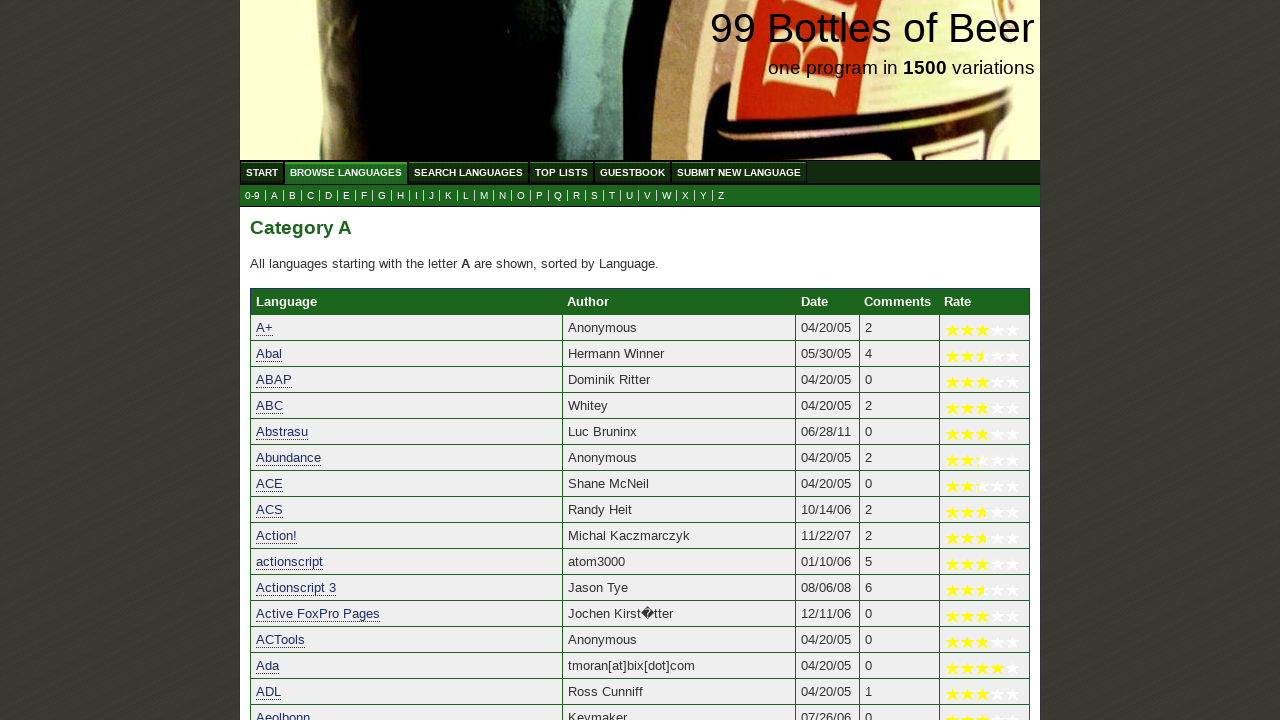

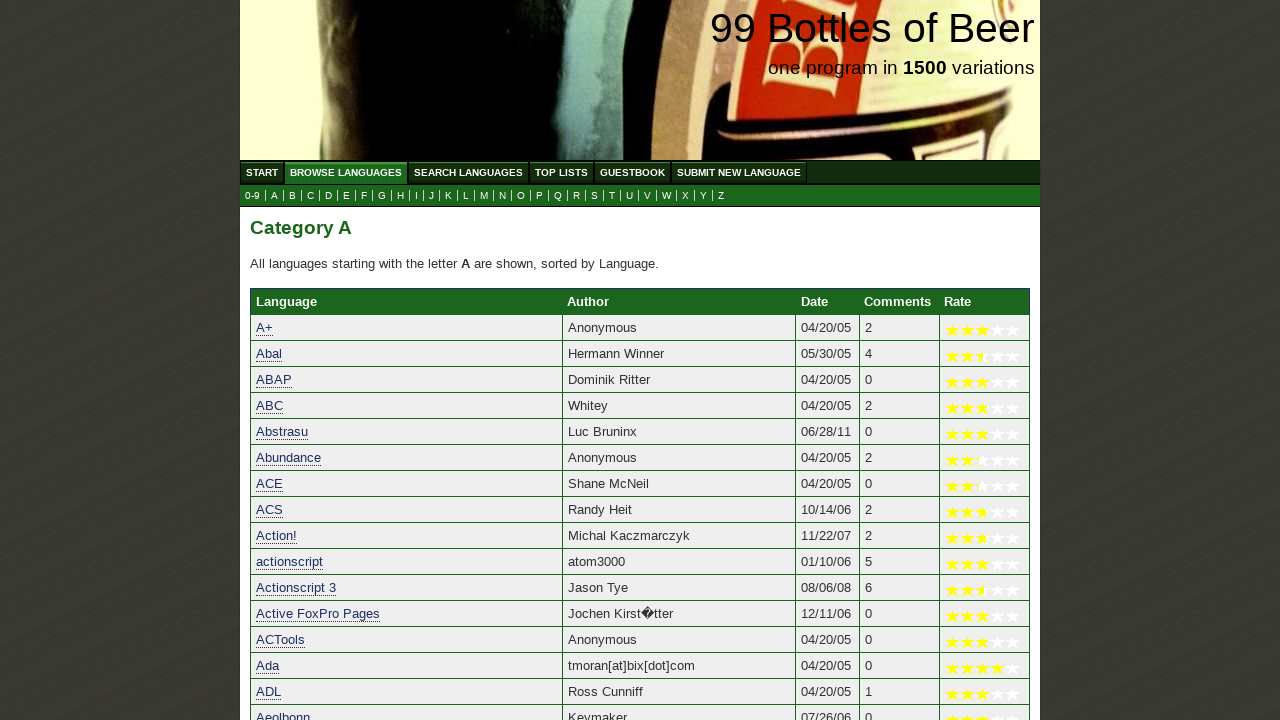